Tests dynamic loading functionality by clicking a start button and verifying that "Hello World!" text appears after loading completes.

Starting URL: https://automationfc.github.io/dynamic-loading/

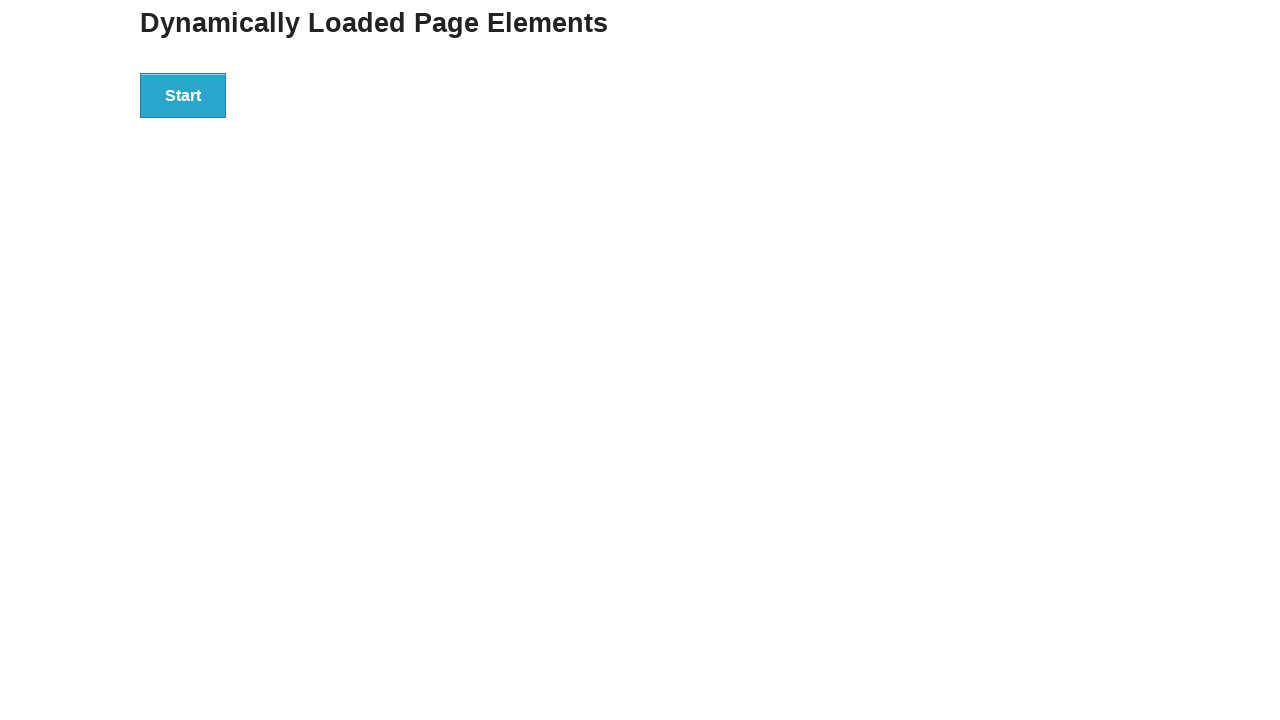

Navigated to dynamic loading test page
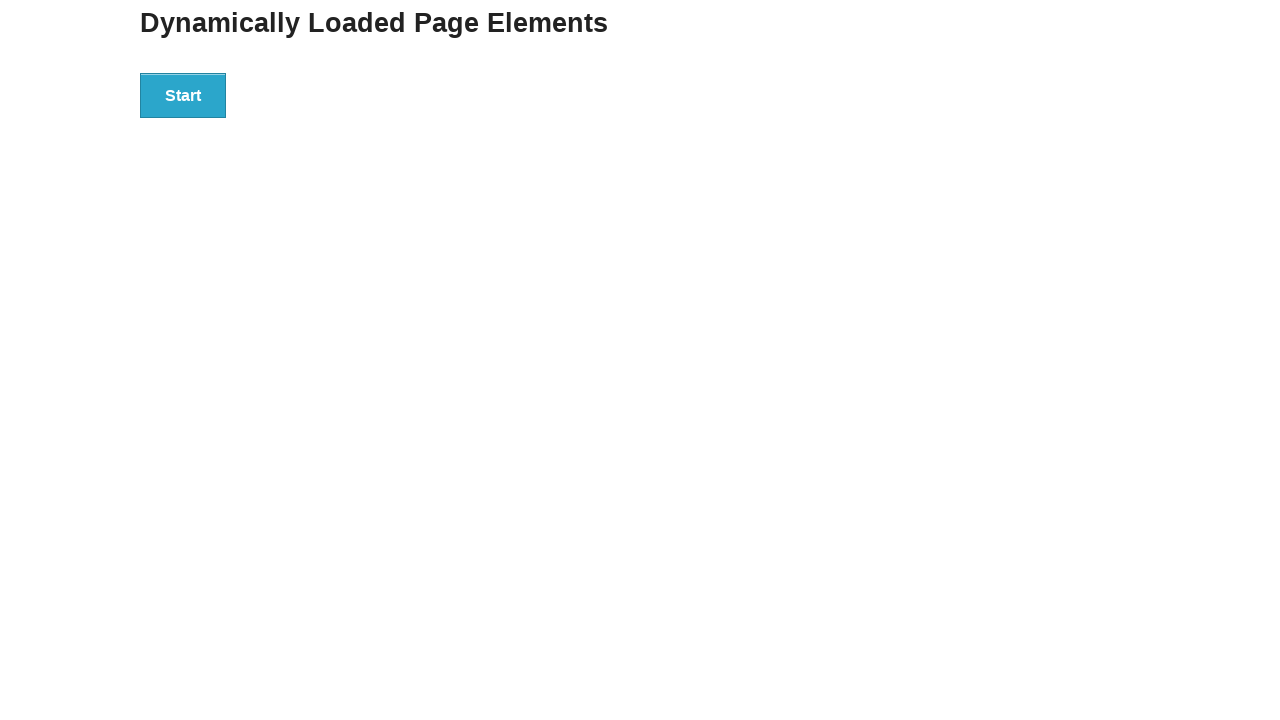

Clicked the start button to trigger dynamic loading at (183, 95) on div#start > button
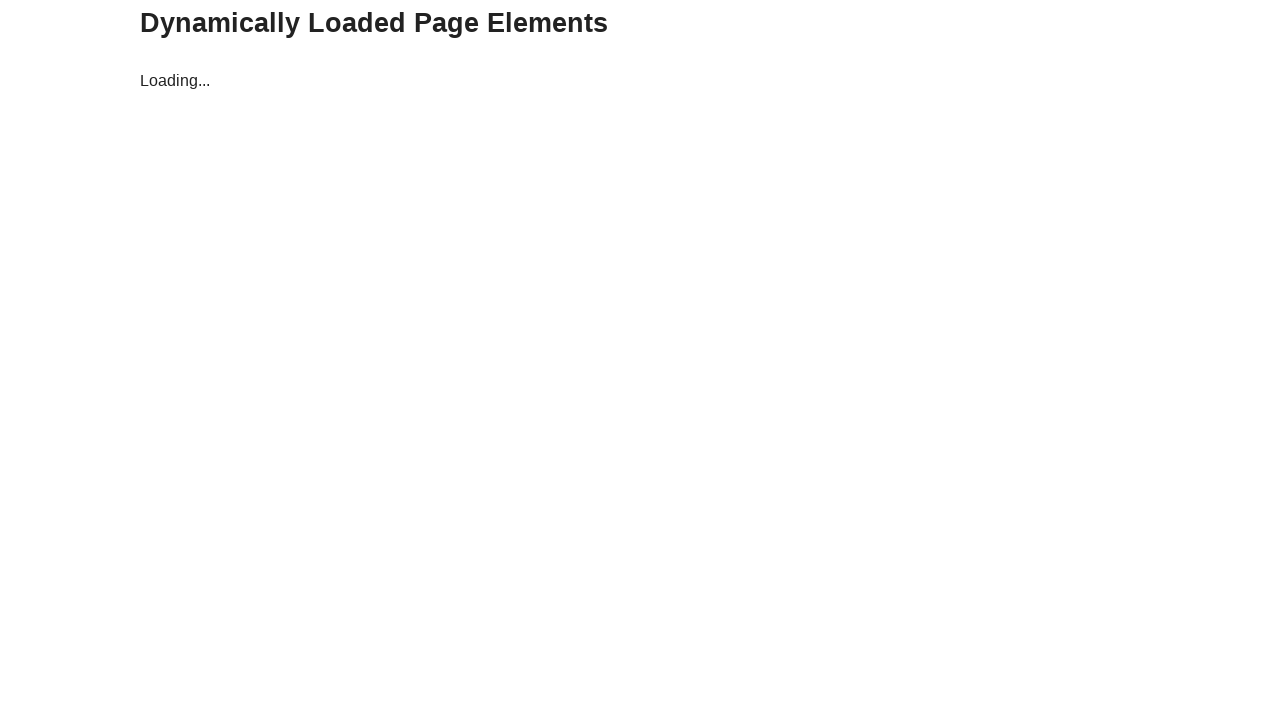

Waited for 'Hello World!' text to appear after loading completed
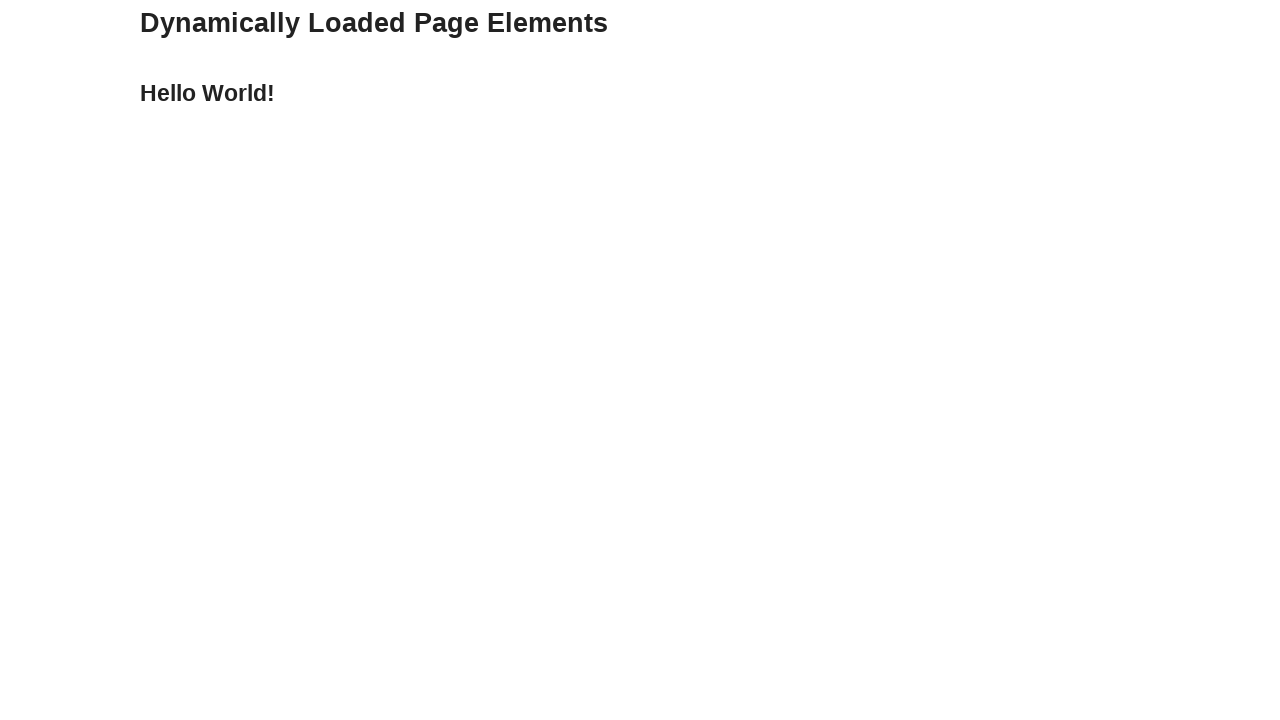

Verified that 'Hello World!' text is displayed
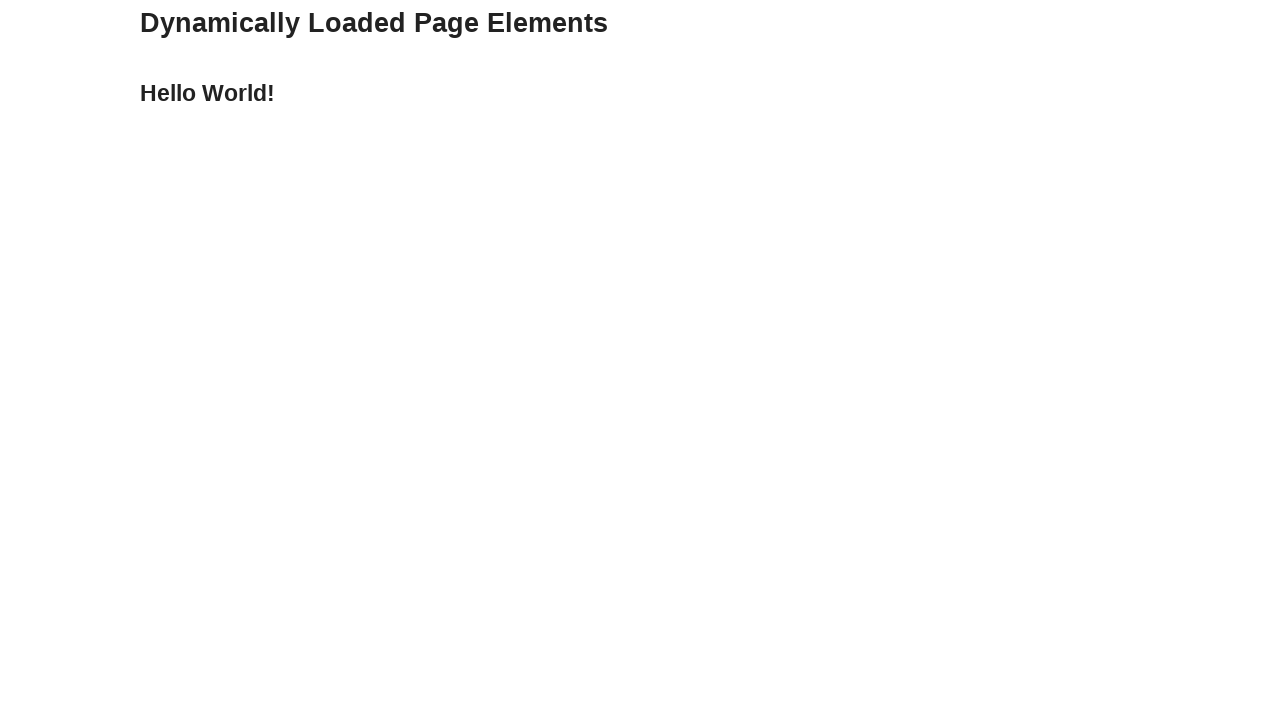

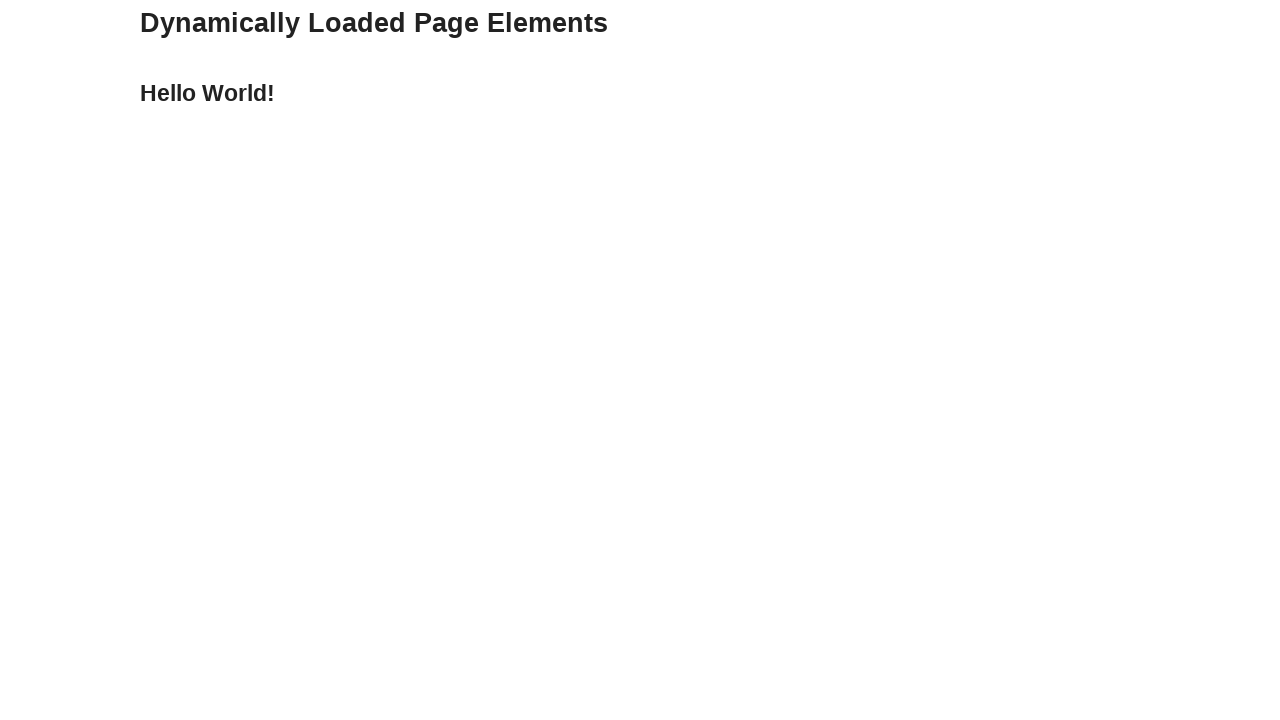